Tests the registration link hover interaction on the login page by hovering over the registration link element

Starting URL: https://nikita-filonov.github.io/qa-automation-engineer-ui-course/#/auth/login

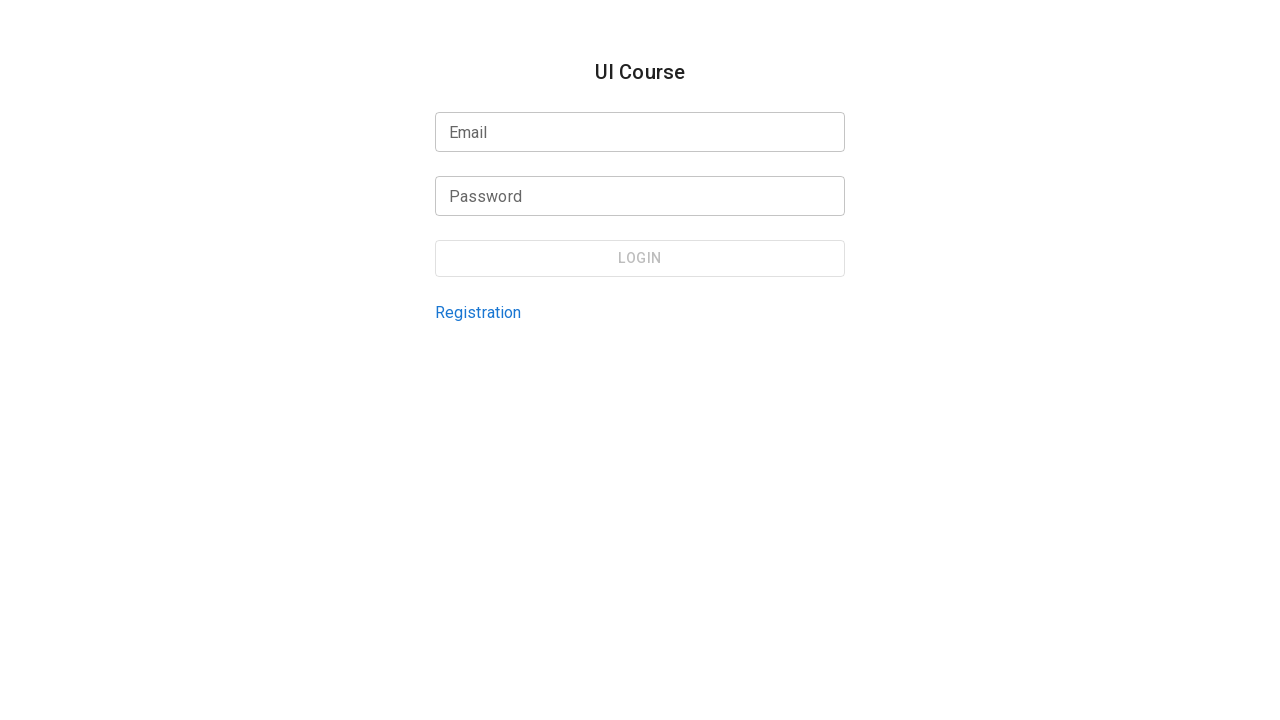

Hovered over the registration link element on login page at (478, 312) on internal:testid=[data-testid="login-page-registration-link"s]
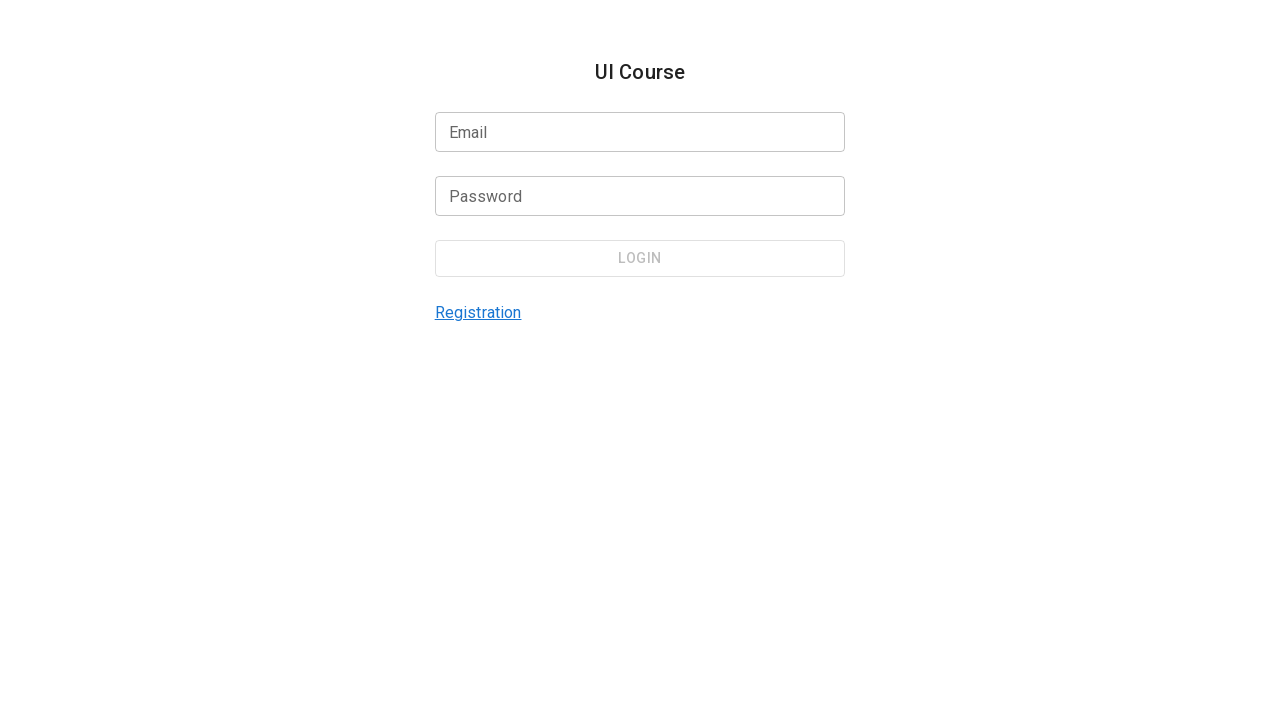

Waited 1 second for hover effects to become visible
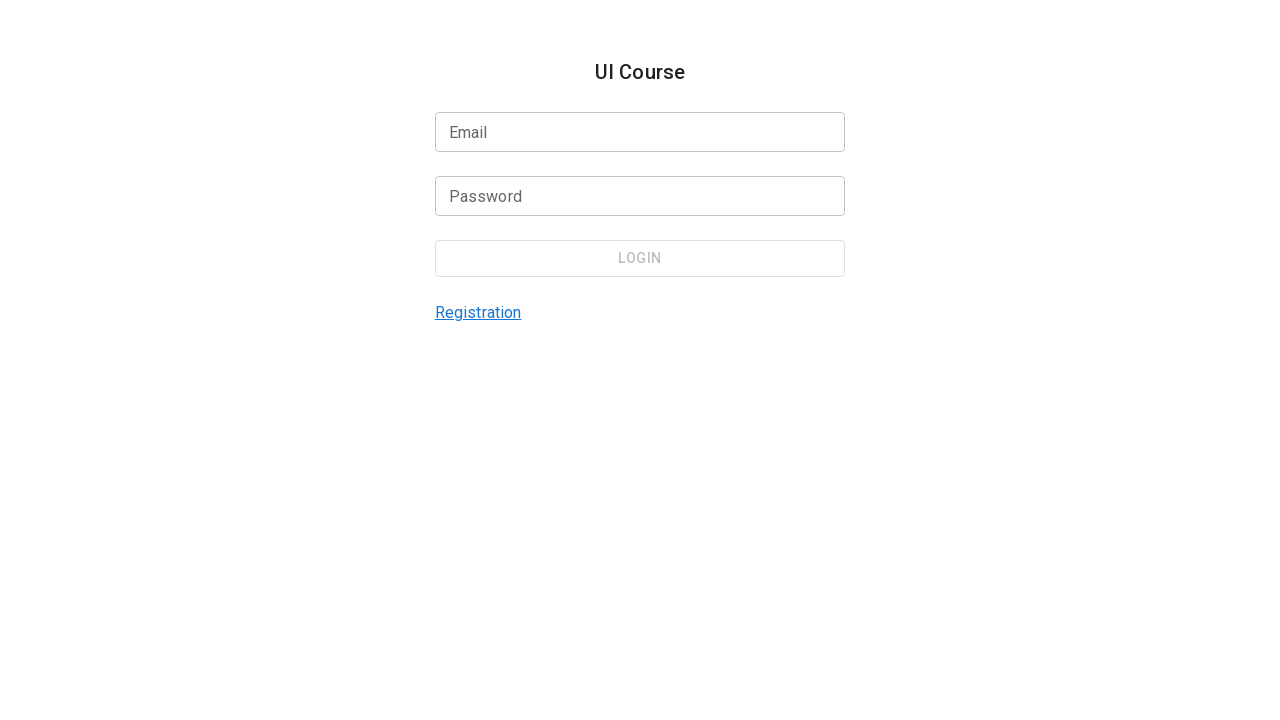

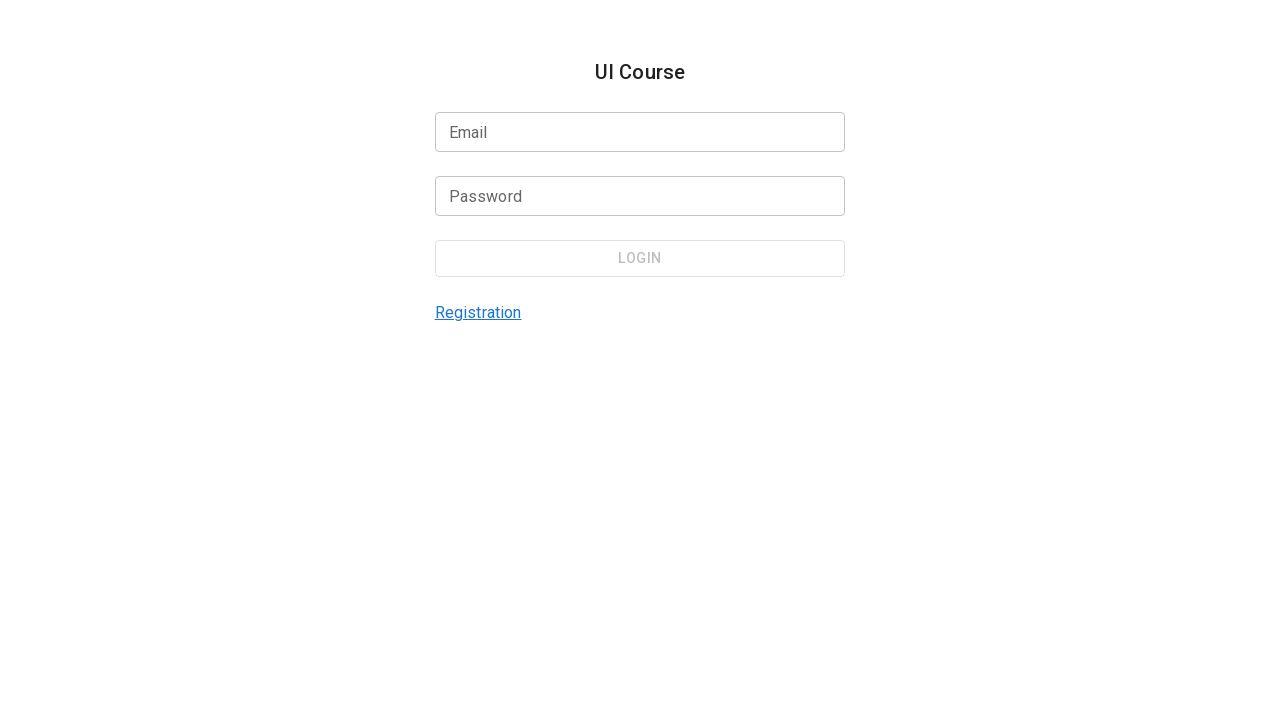